Tests that the Clear completed button is hidden when there are no completed items.

Starting URL: https://demo.playwright.dev/todomvc

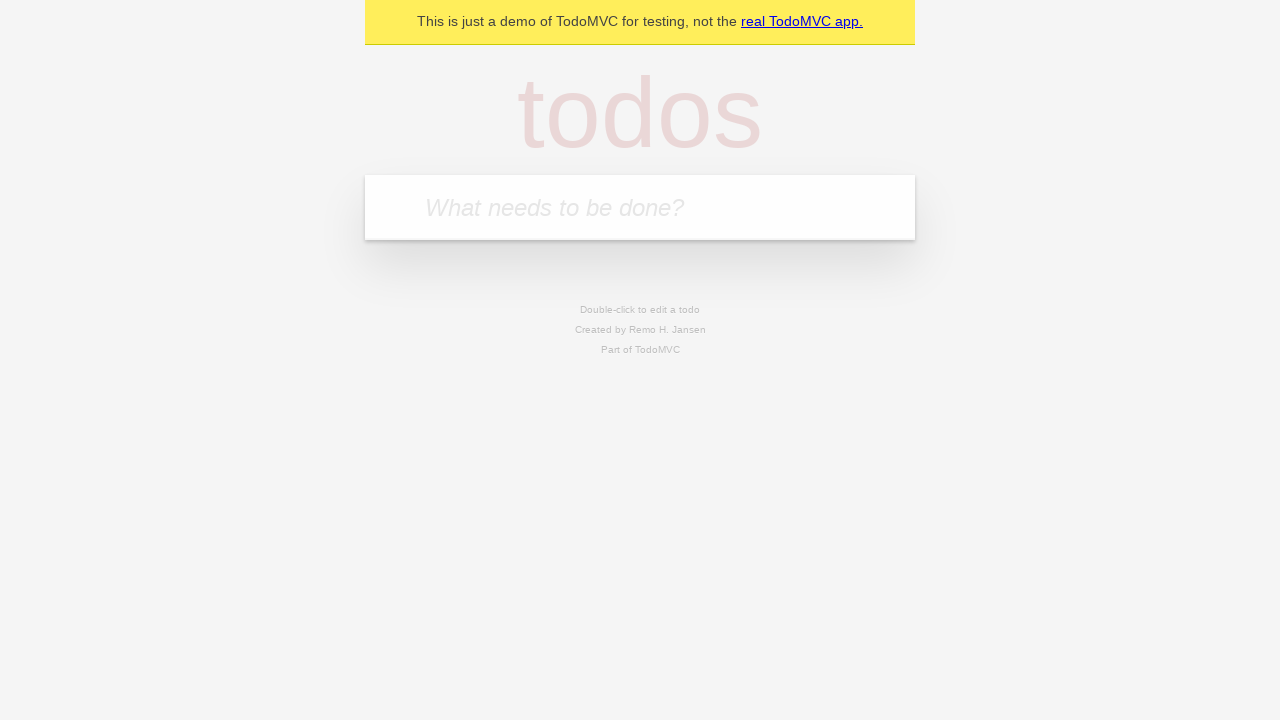

Filled todo input with 'buy some cheese' on internal:attr=[placeholder="What needs to be done?"i]
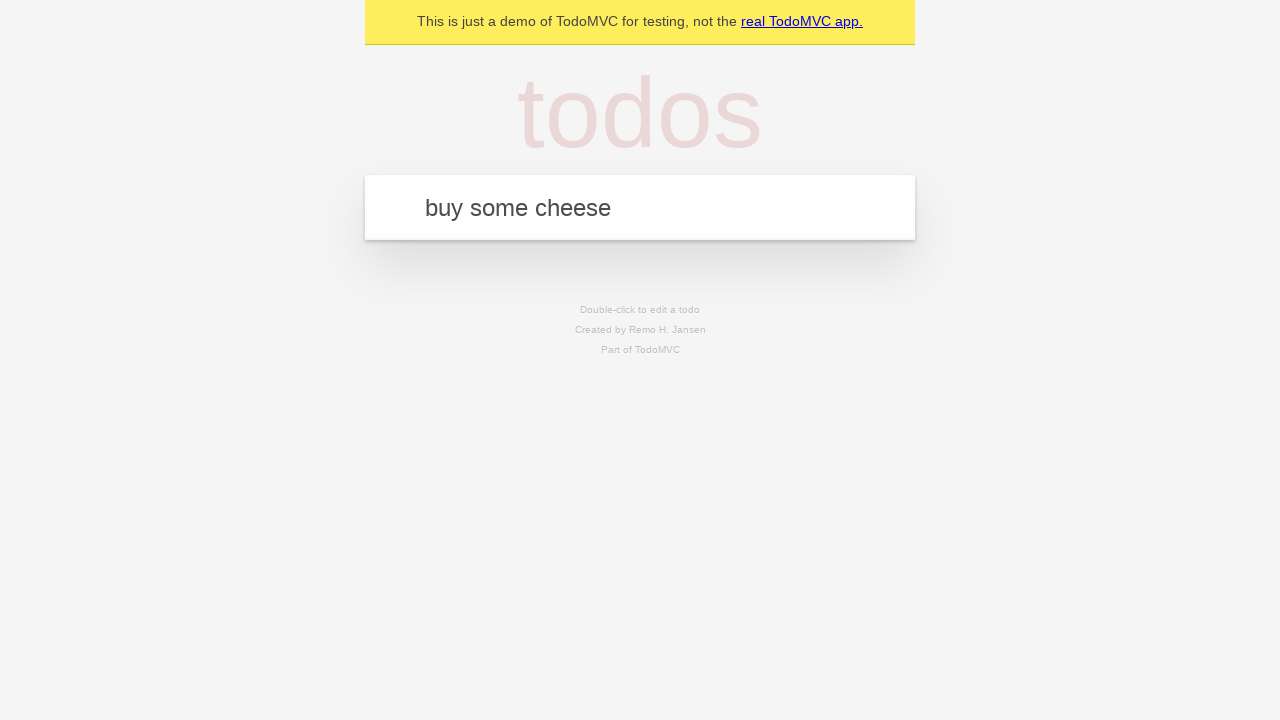

Pressed Enter to add first todo on internal:attr=[placeholder="What needs to be done?"i]
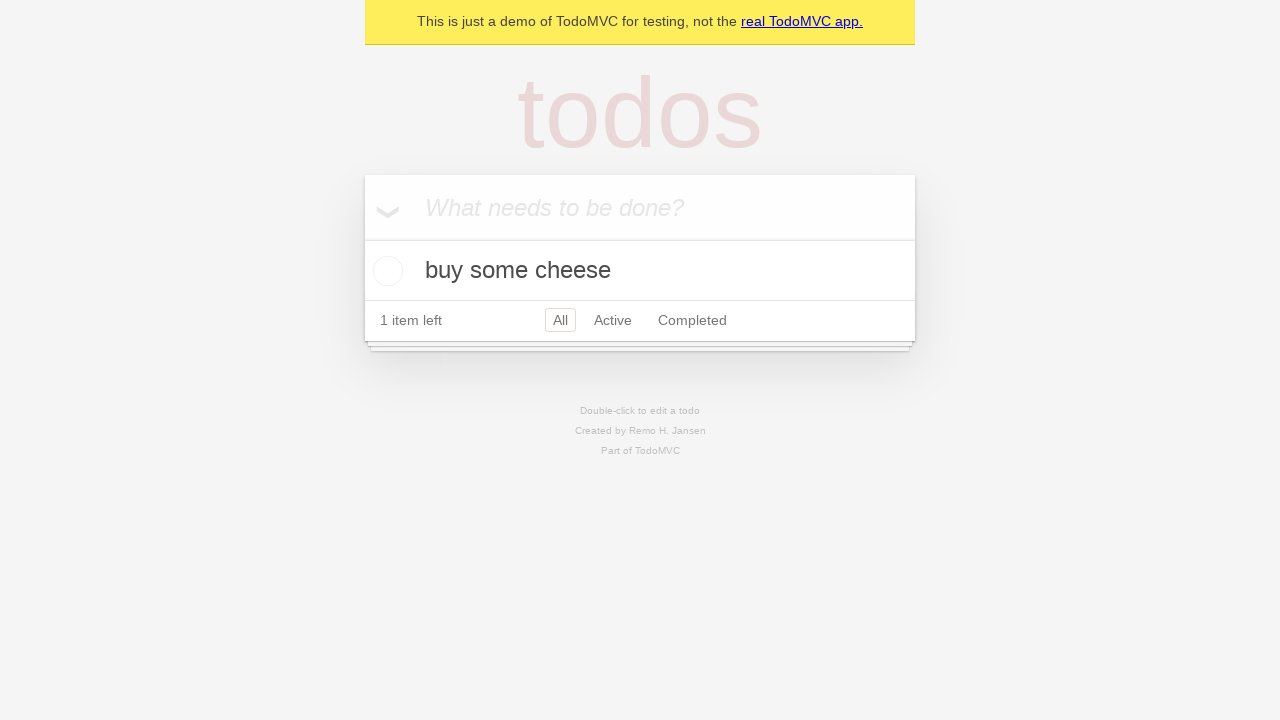

Filled todo input with 'feed the cat' on internal:attr=[placeholder="What needs to be done?"i]
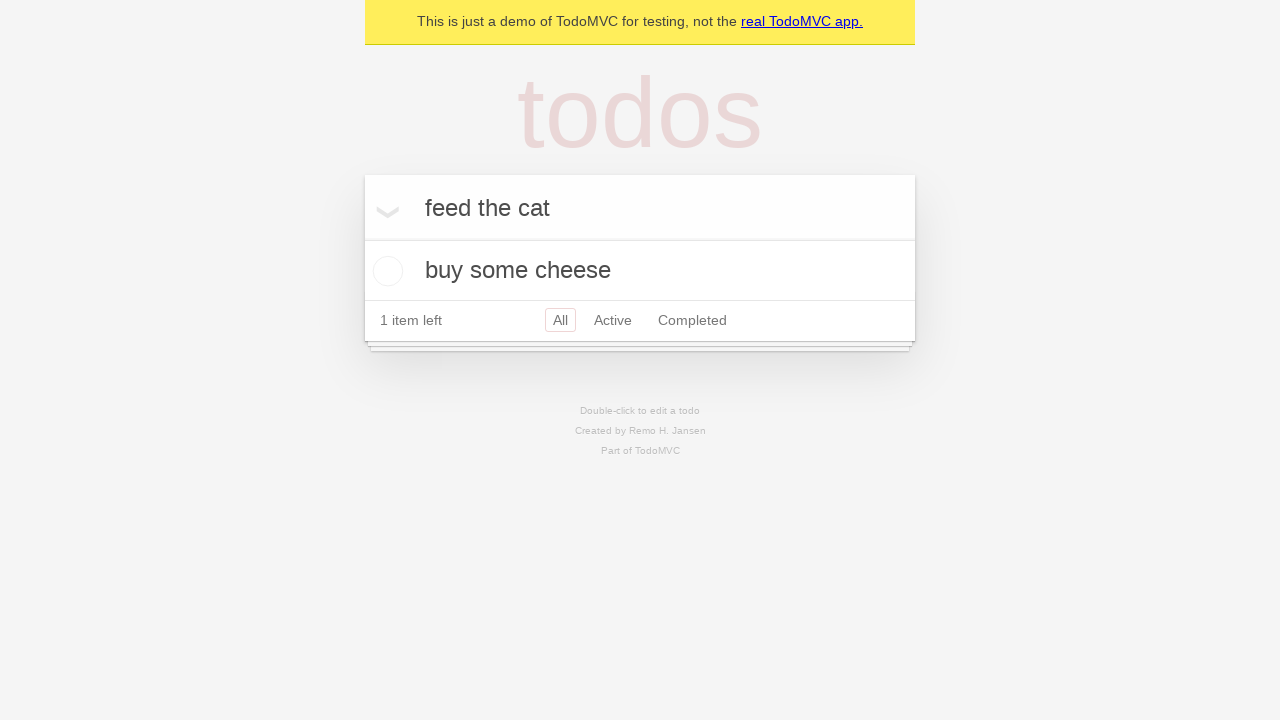

Pressed Enter to add second todo on internal:attr=[placeholder="What needs to be done?"i]
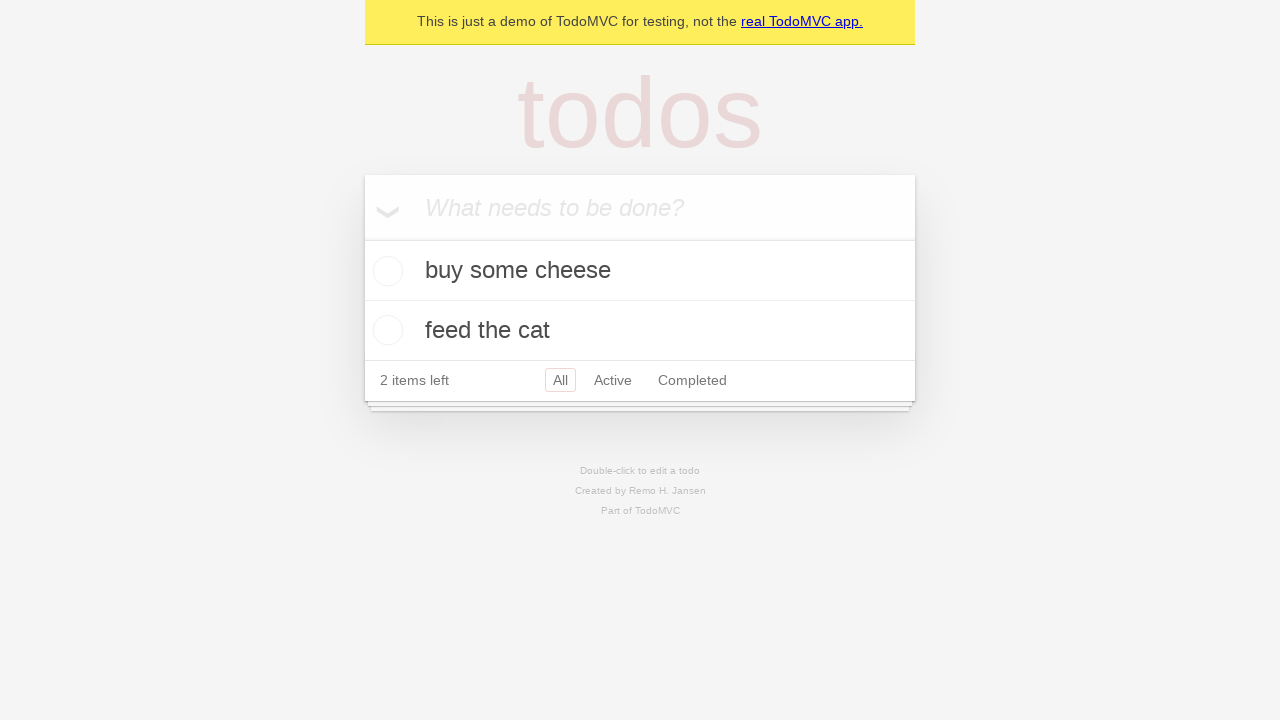

Filled todo input with 'book a doctors appointment' on internal:attr=[placeholder="What needs to be done?"i]
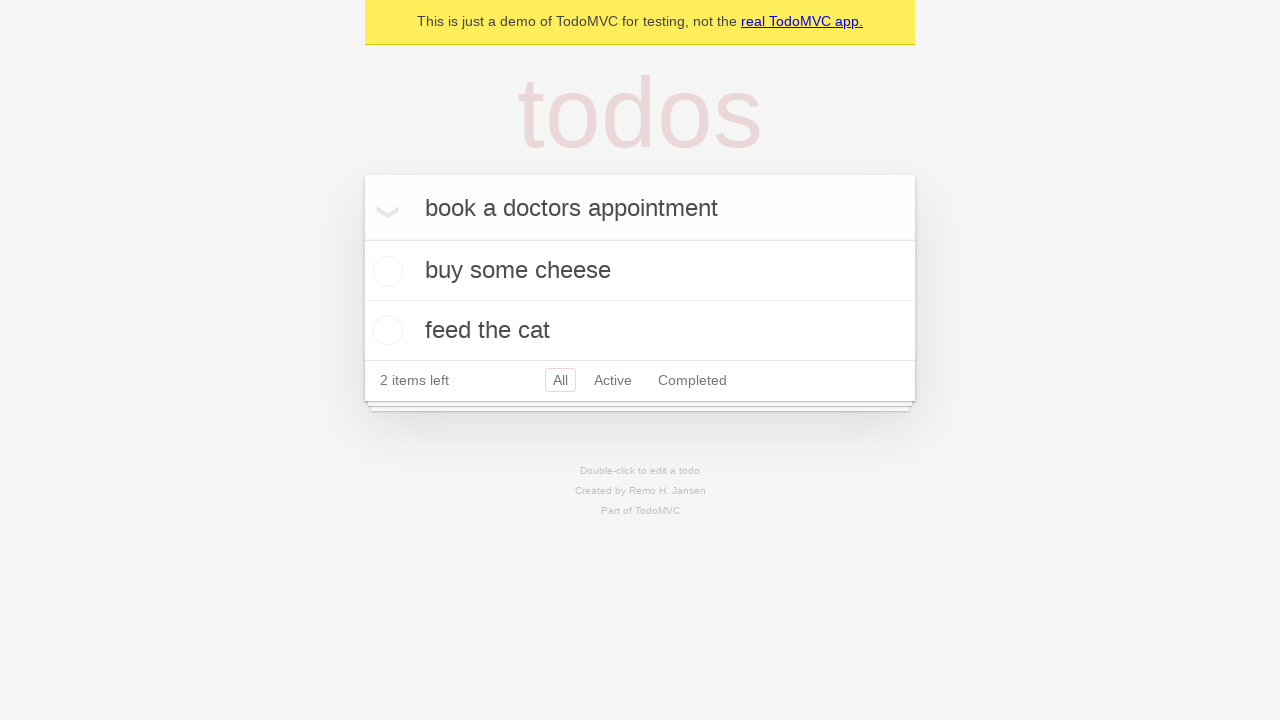

Pressed Enter to add third todo on internal:attr=[placeholder="What needs to be done?"i]
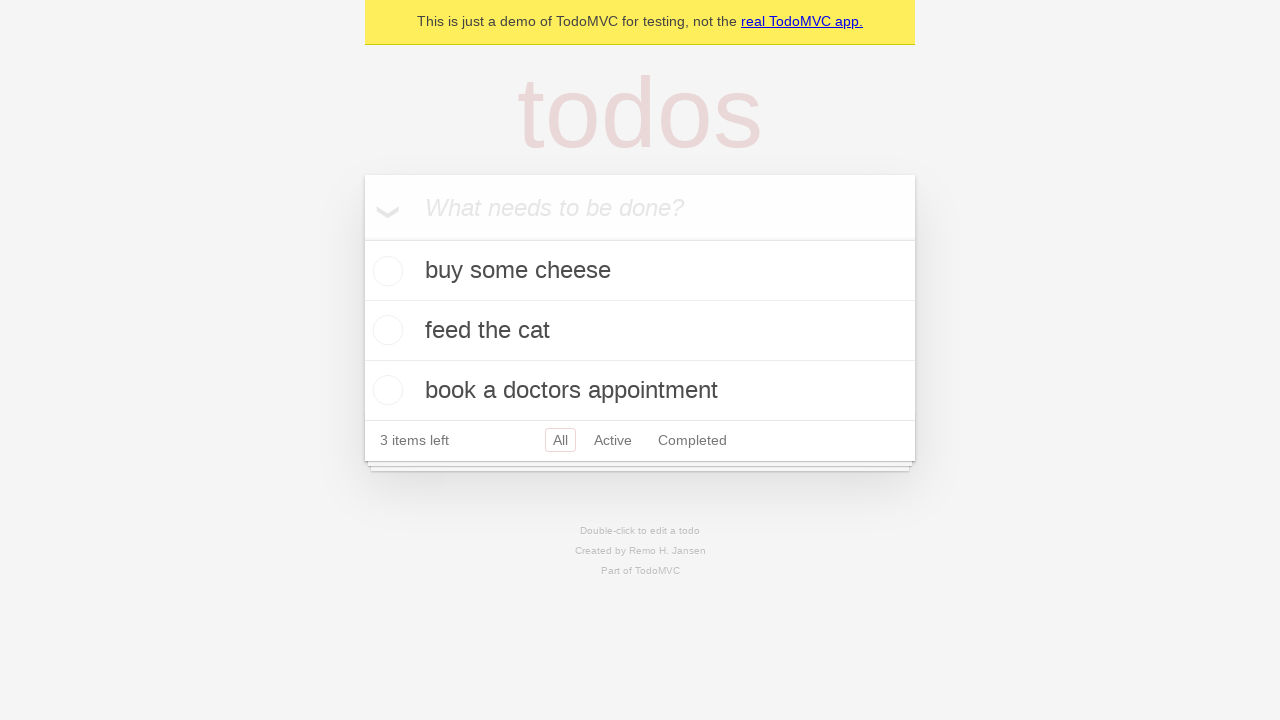

Checked the first todo item to mark it as completed at (385, 271) on .todo-list li .toggle >> nth=0
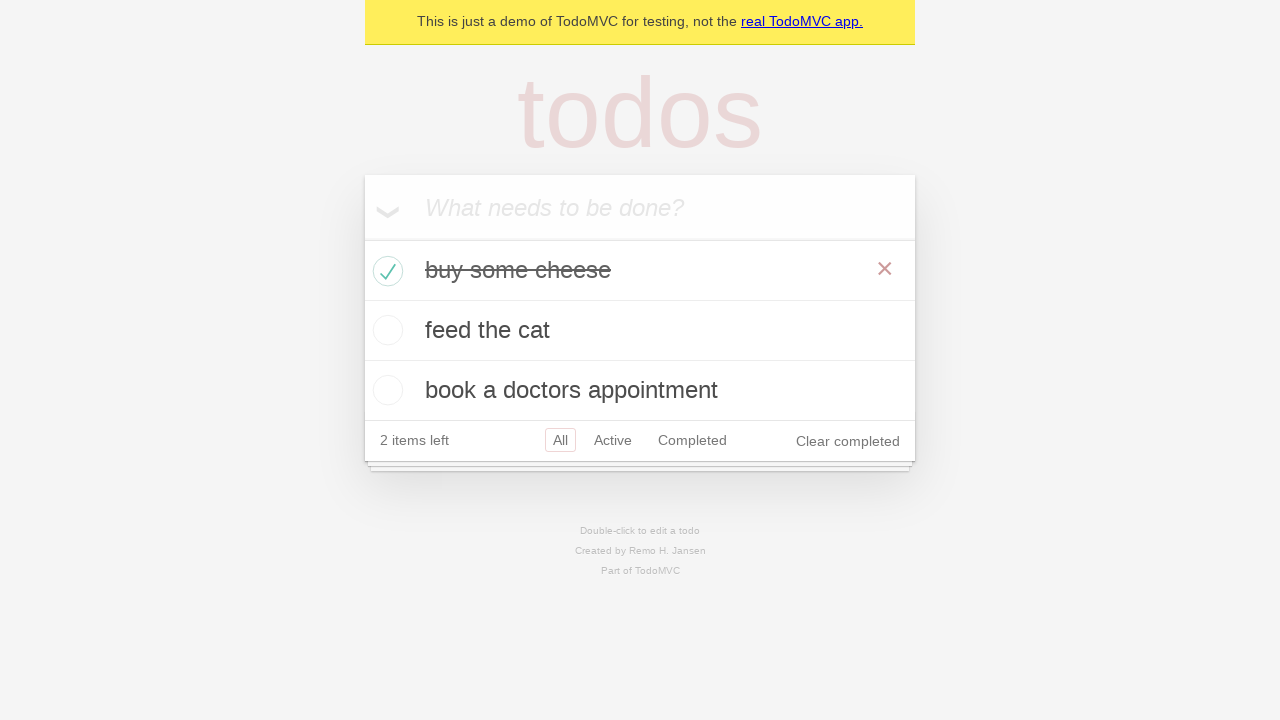

Clicked 'Clear completed' button to remove completed items at (848, 441) on internal:role=button[name="Clear completed"i]
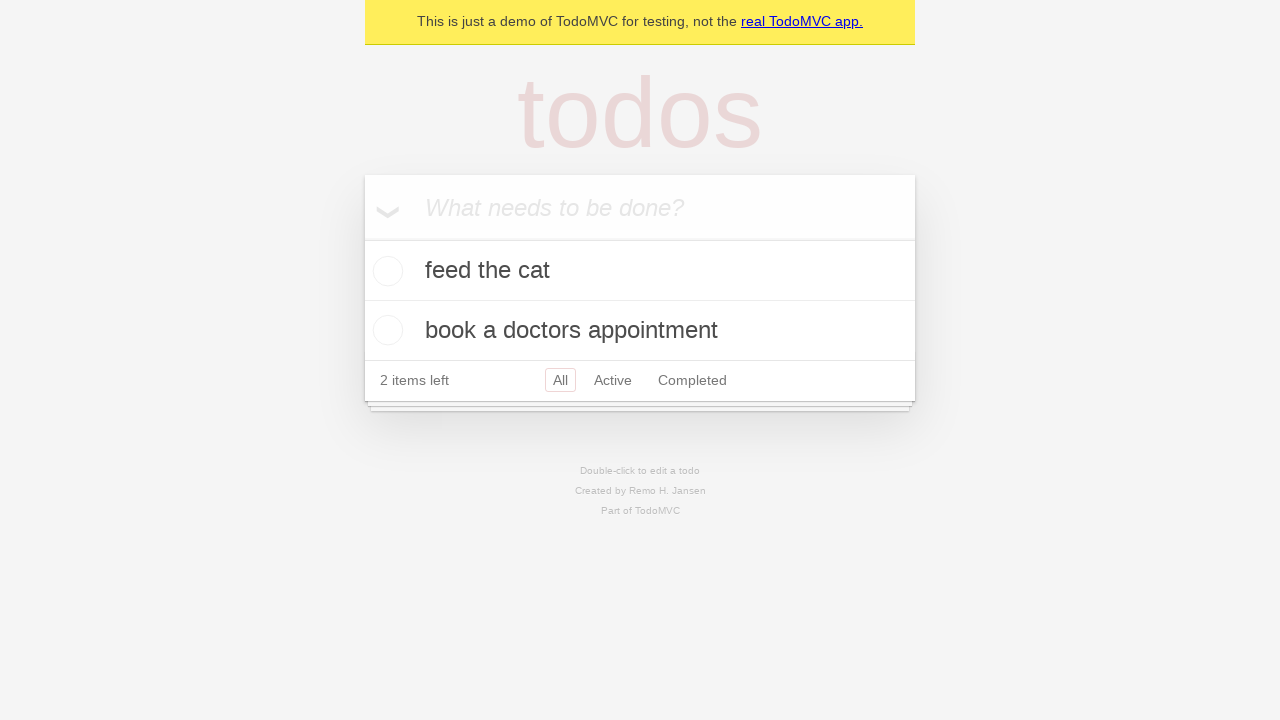

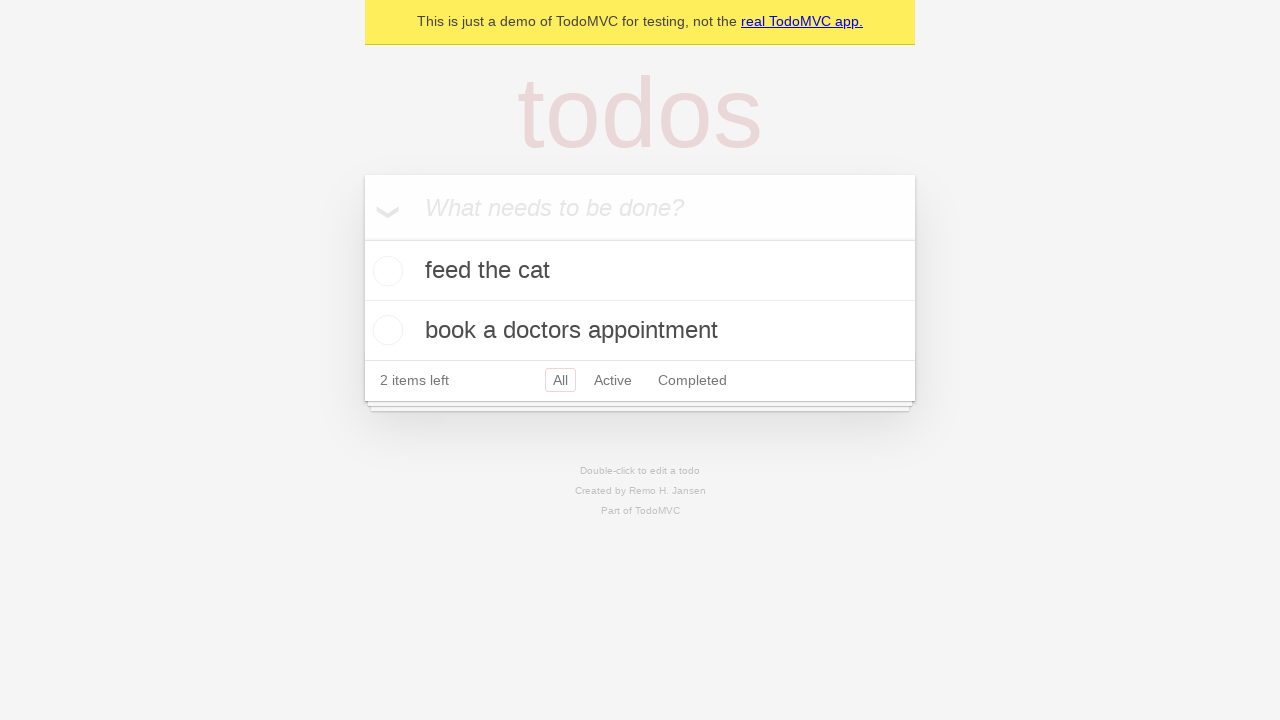